Tests locating an element by class name on a form page and verifies form-label elements are present

Starting URL: https://demoqa.com/automation-practice-form

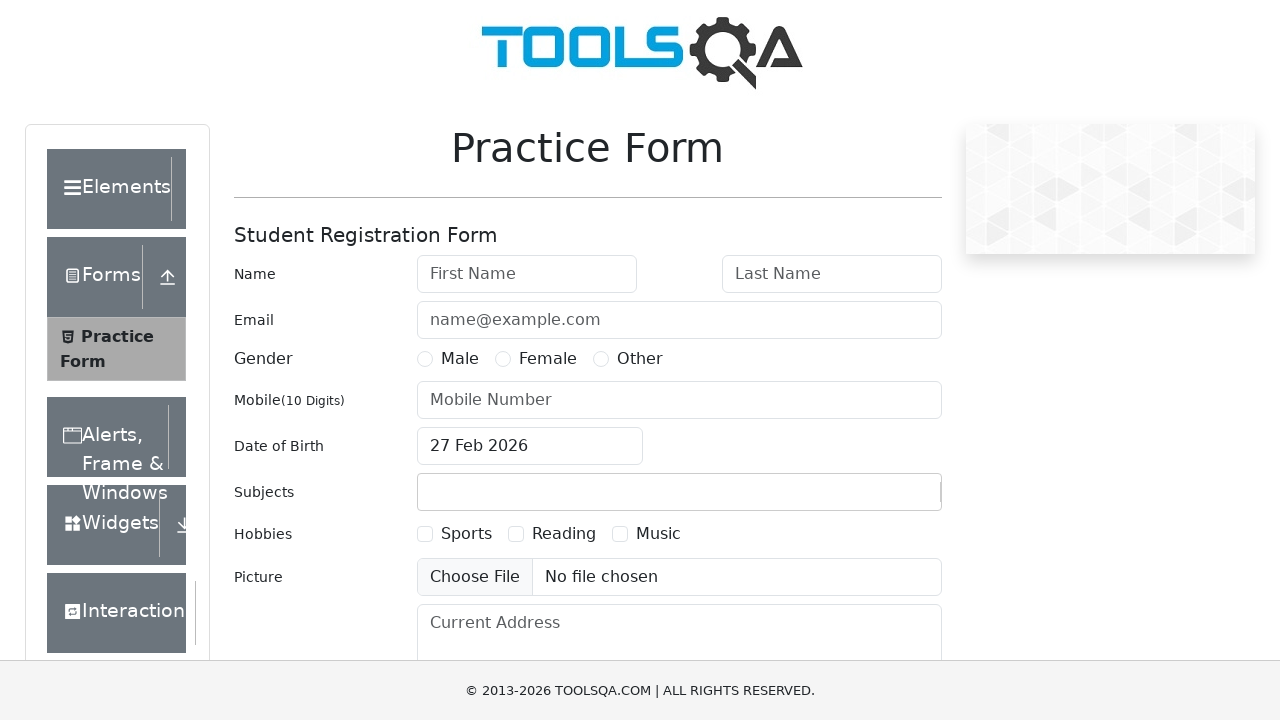

Located first form-label element by class name
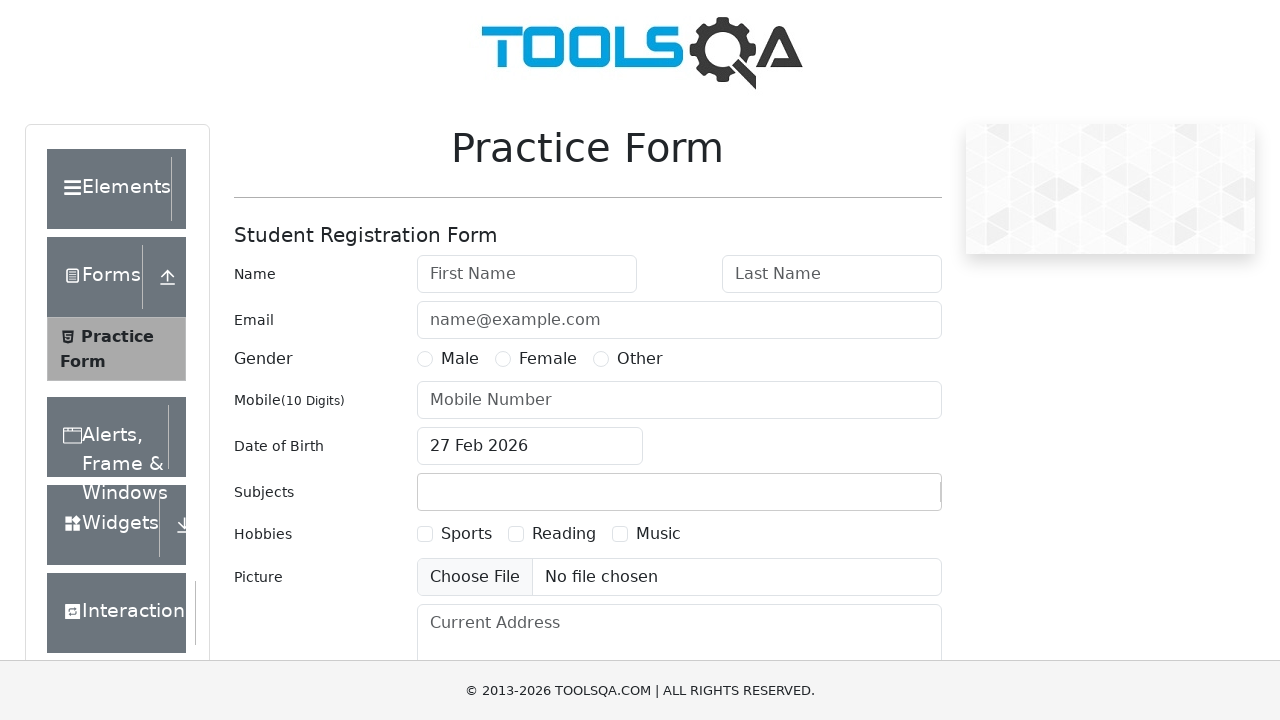

Form-label element is now visible and ready
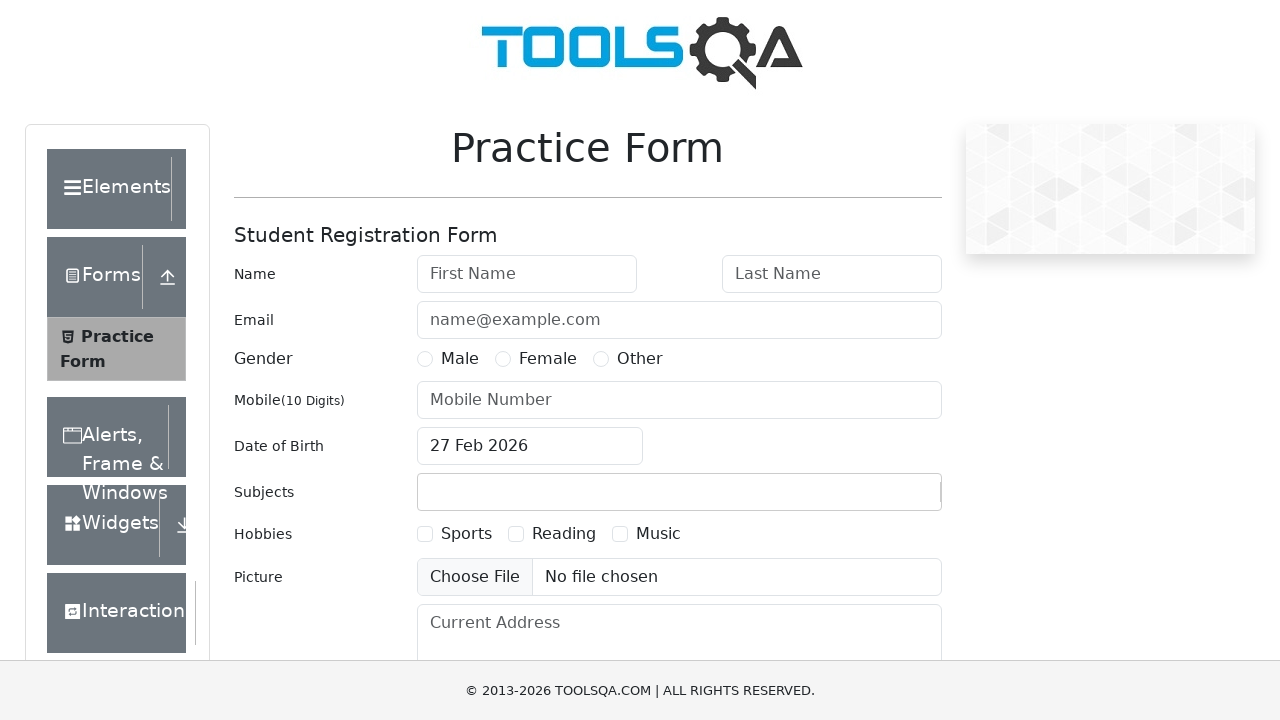

Retrieved text content from form-label element: 'Name'
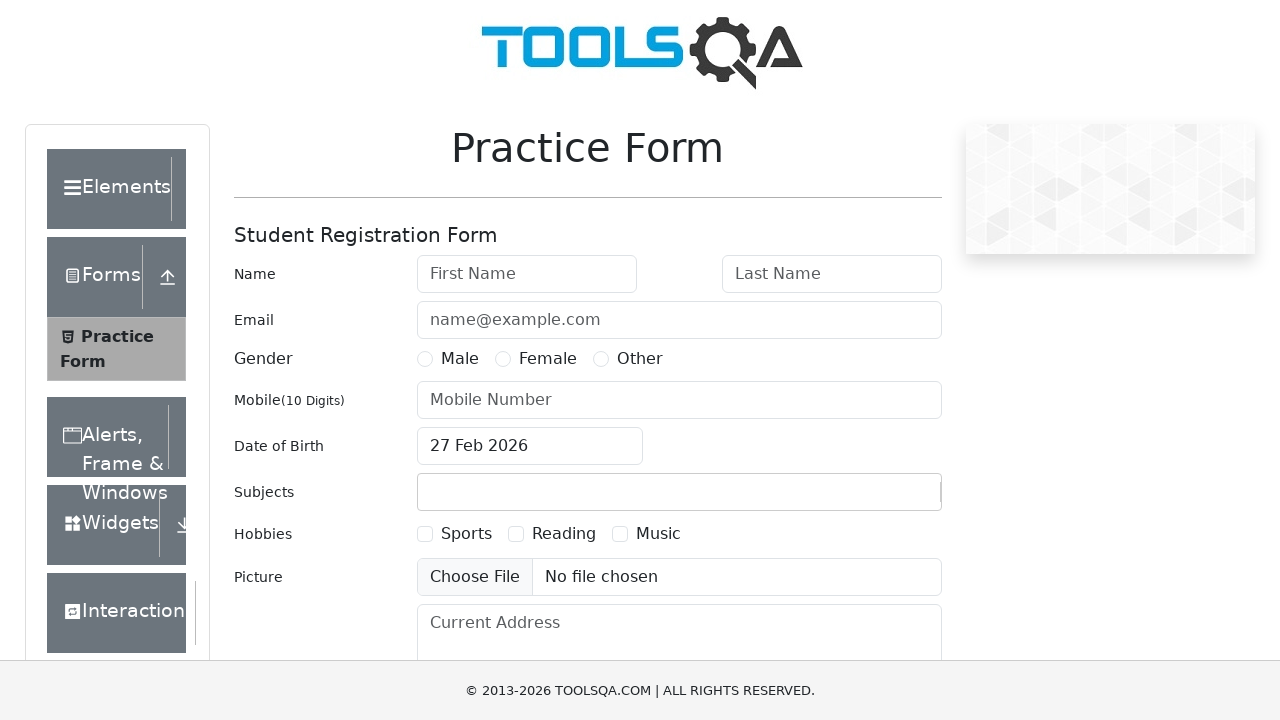

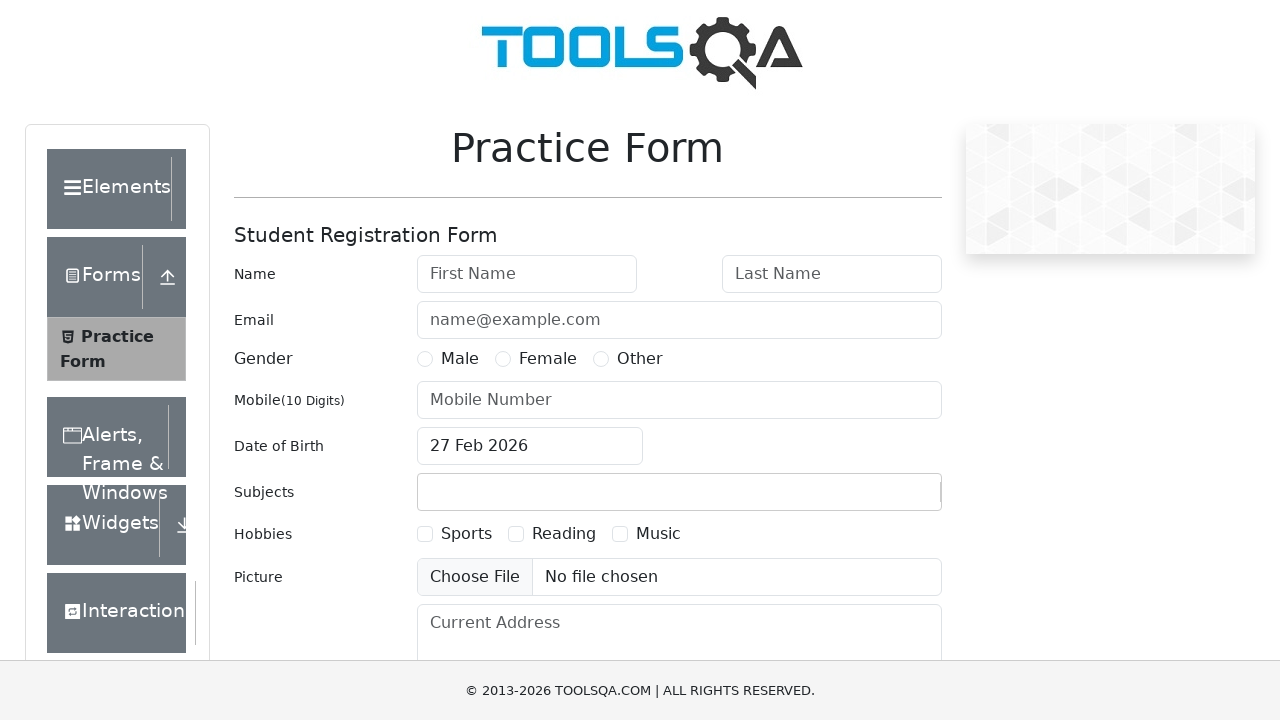